Tests JavaScript execution capabilities by clicking a link and filling a form field using JavaScript instead of standard Selenium methods

Starting URL: https://testeroprogramowania.github.io/selenium/

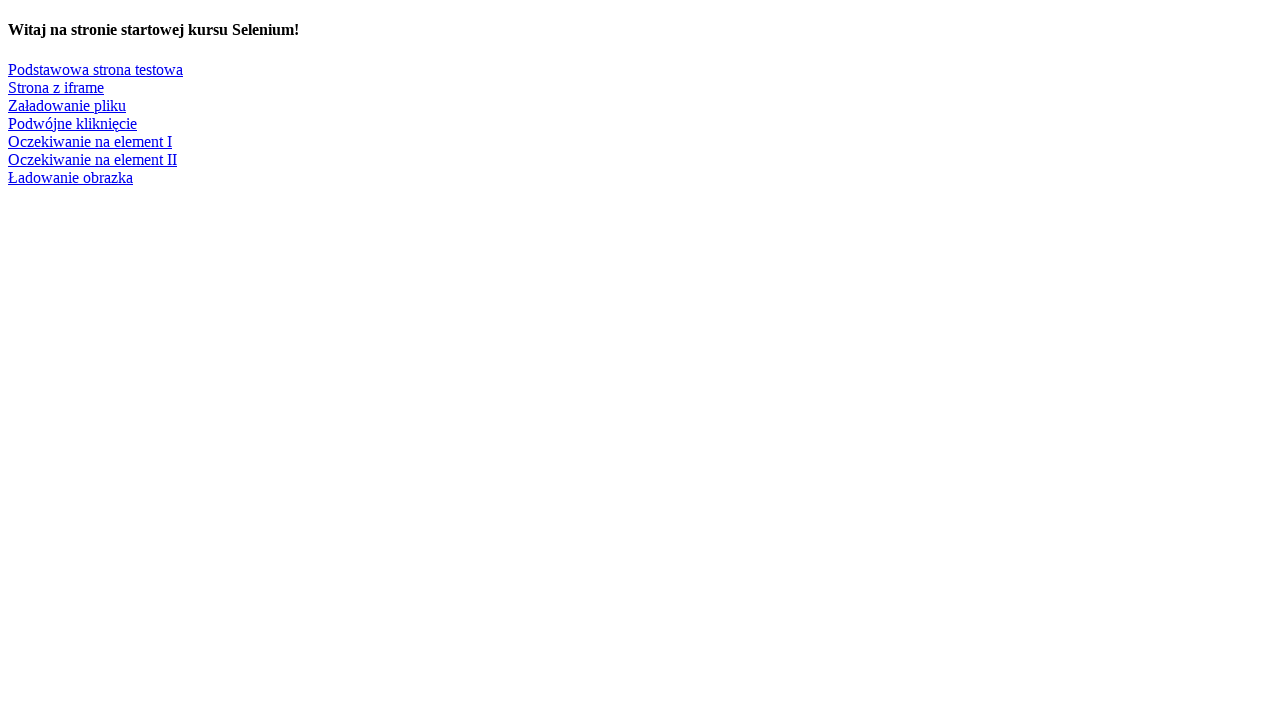

Clicked 'Podstawowa strona testowa' link using JavaScript
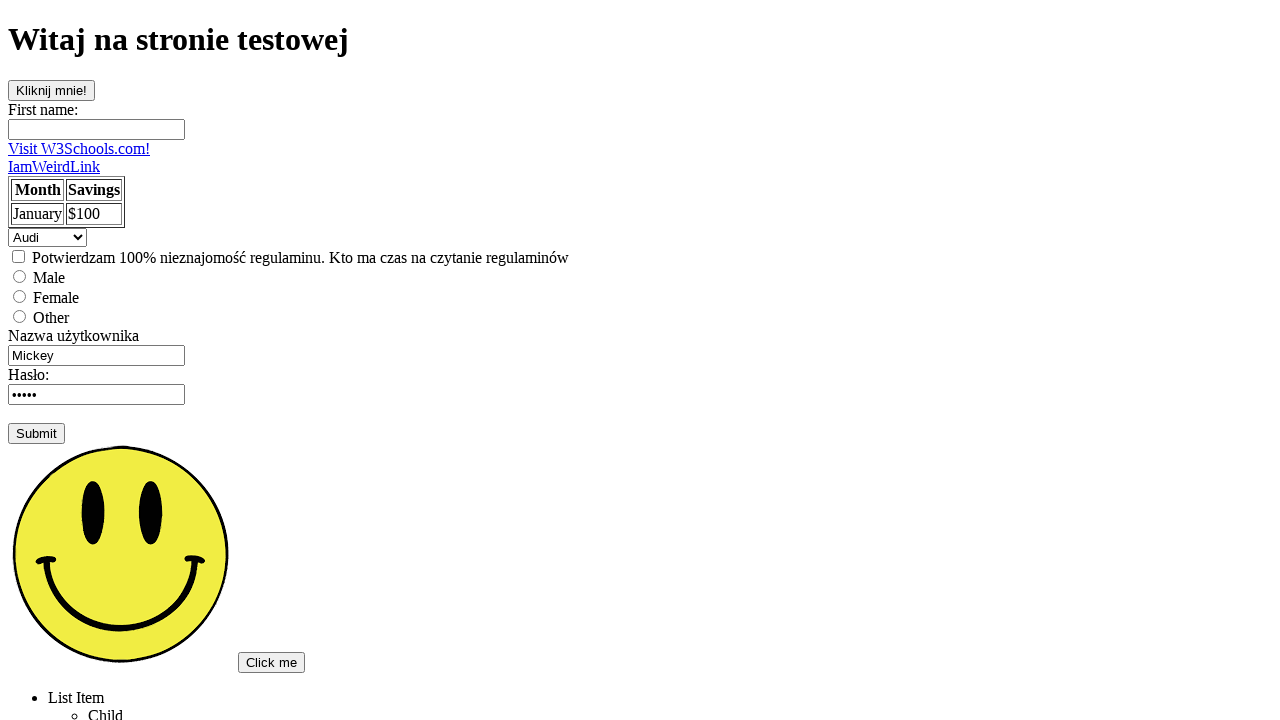

Waited for first name input field to load
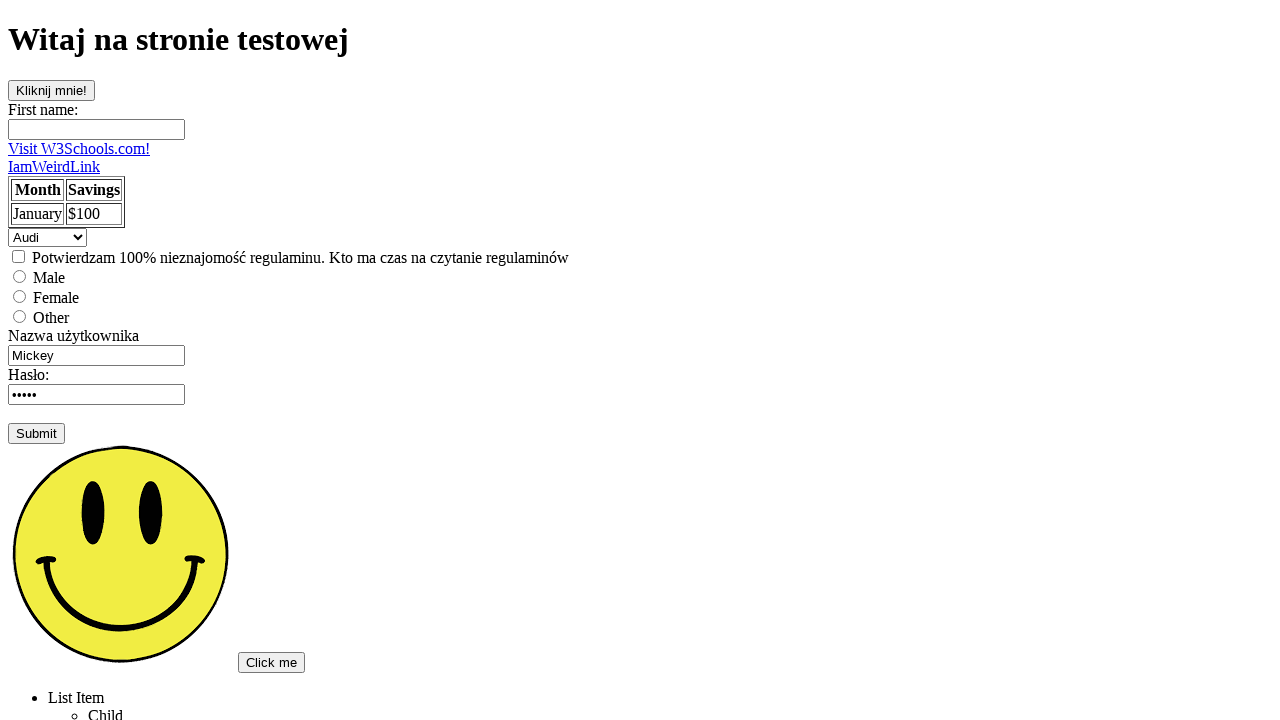

Filled first name field with 'Wiktoria' using JavaScript
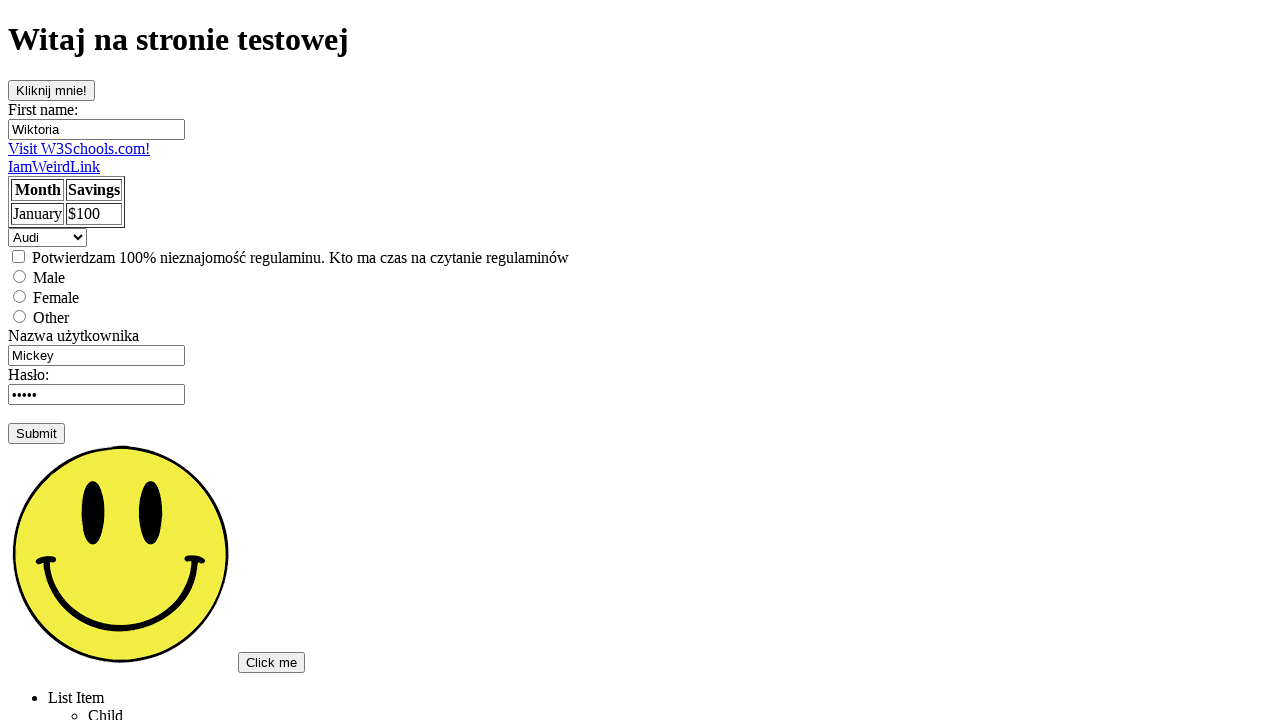

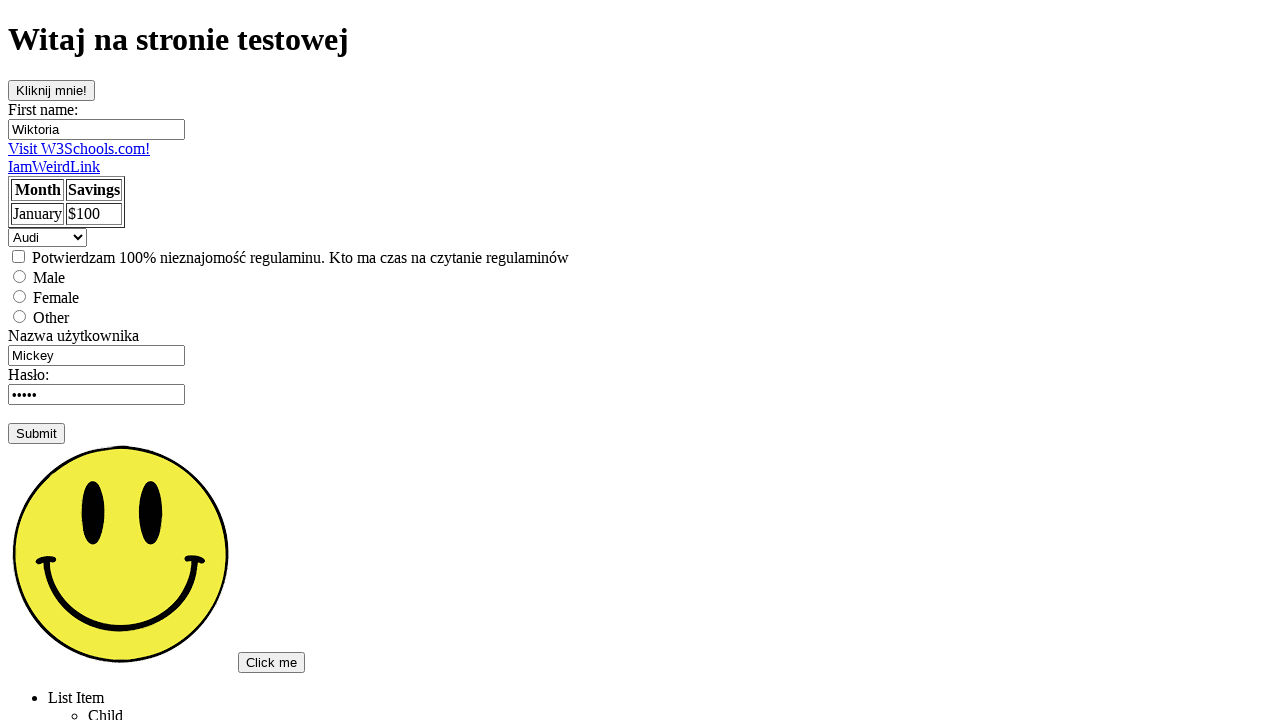